Tests a math quiz form by reading two numbers from the page, calculating their sum, selecting the answer from a dropdown menu, and submitting the form.

Starting URL: http://suninjuly.github.io/selects1.html

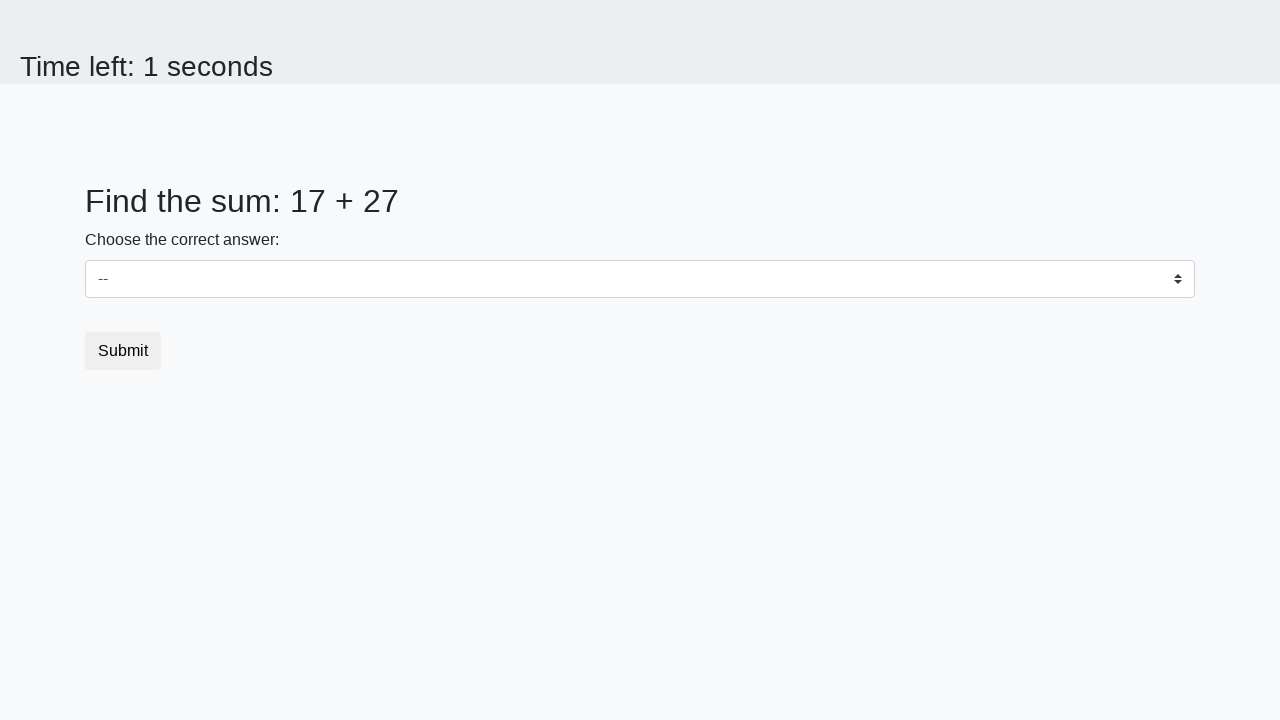

Read first number from page element #num1
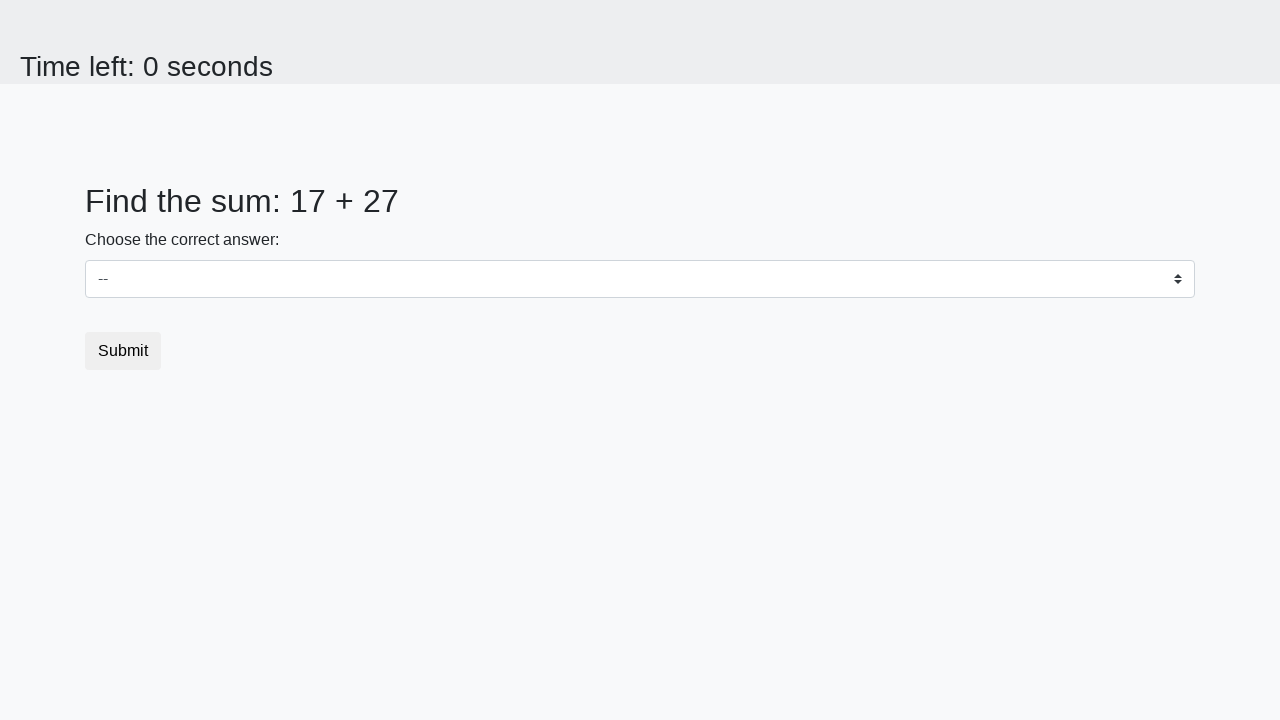

Read second number from page element #num2
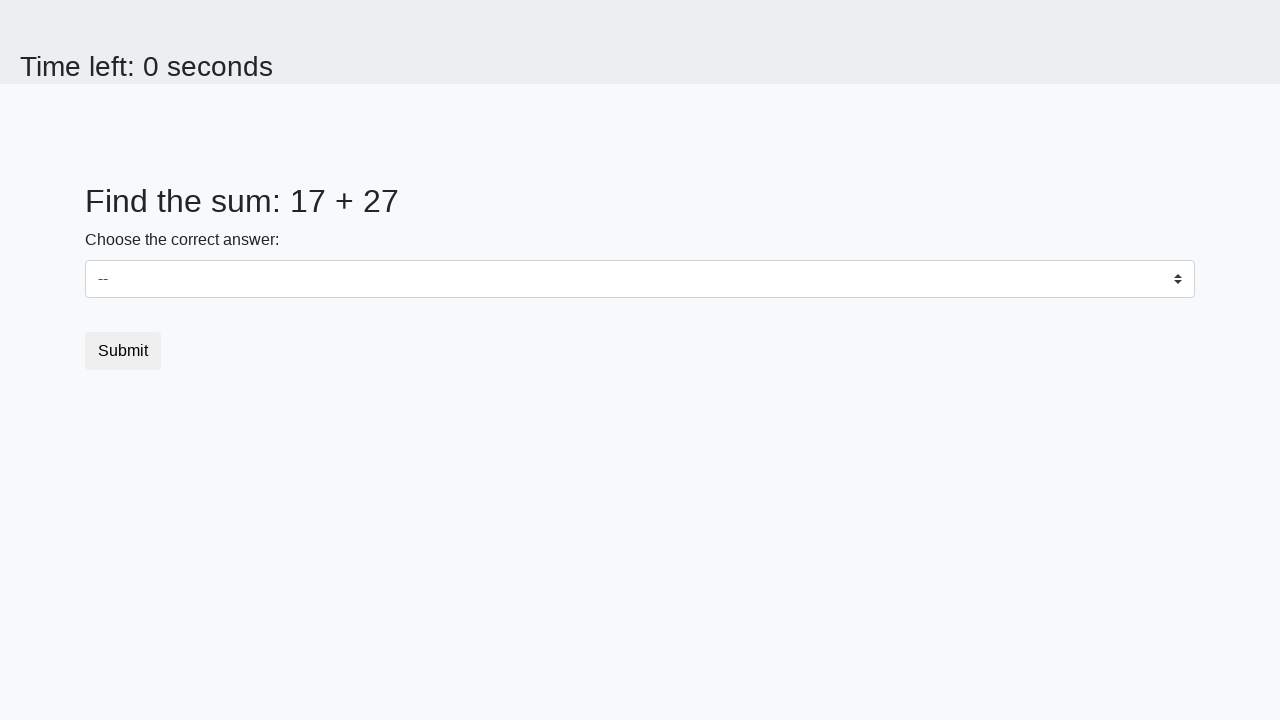

Calculated sum: 17 + 27 = 44
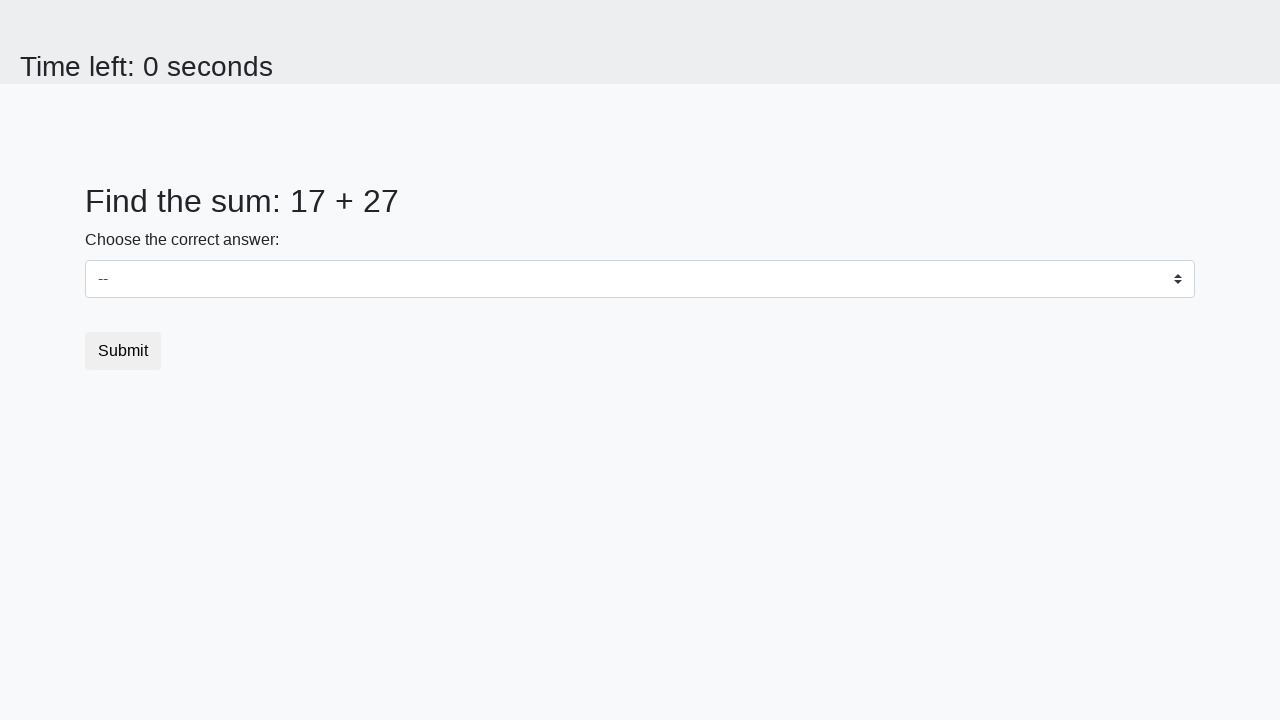

Selected answer '44' from dropdown menu on select
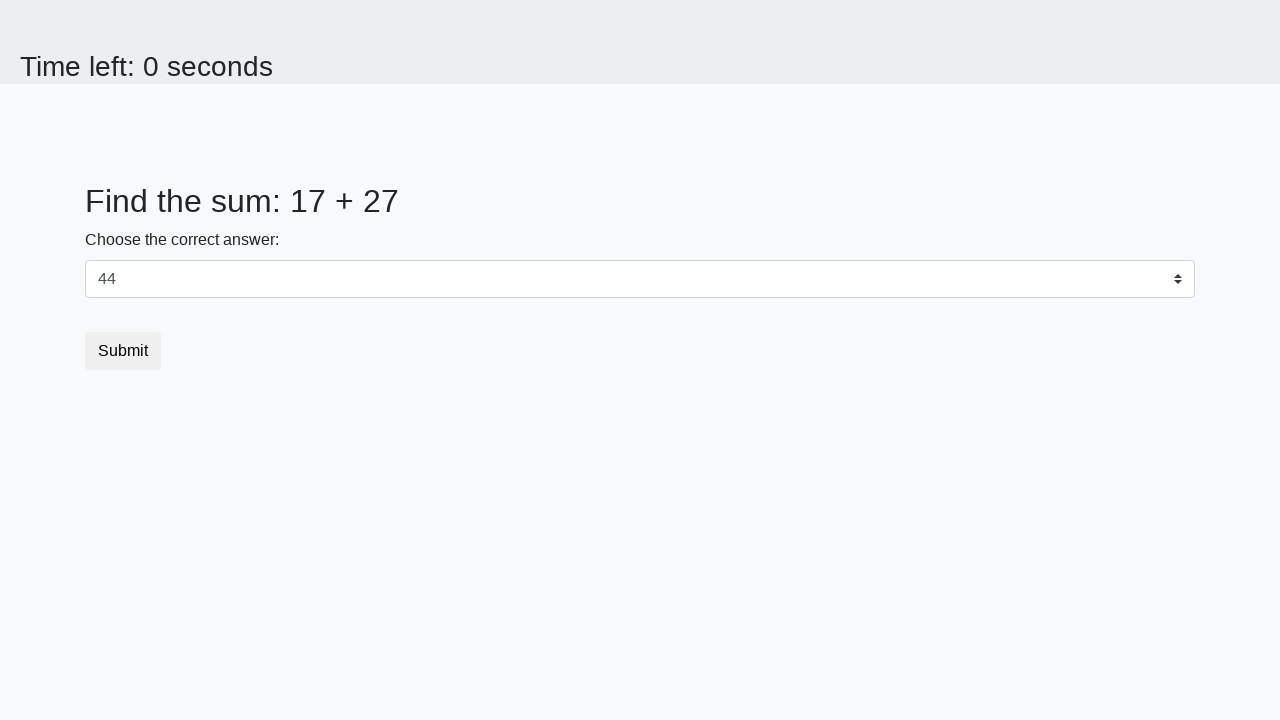

Clicked submit button to complete form at (123, 351) on .btn
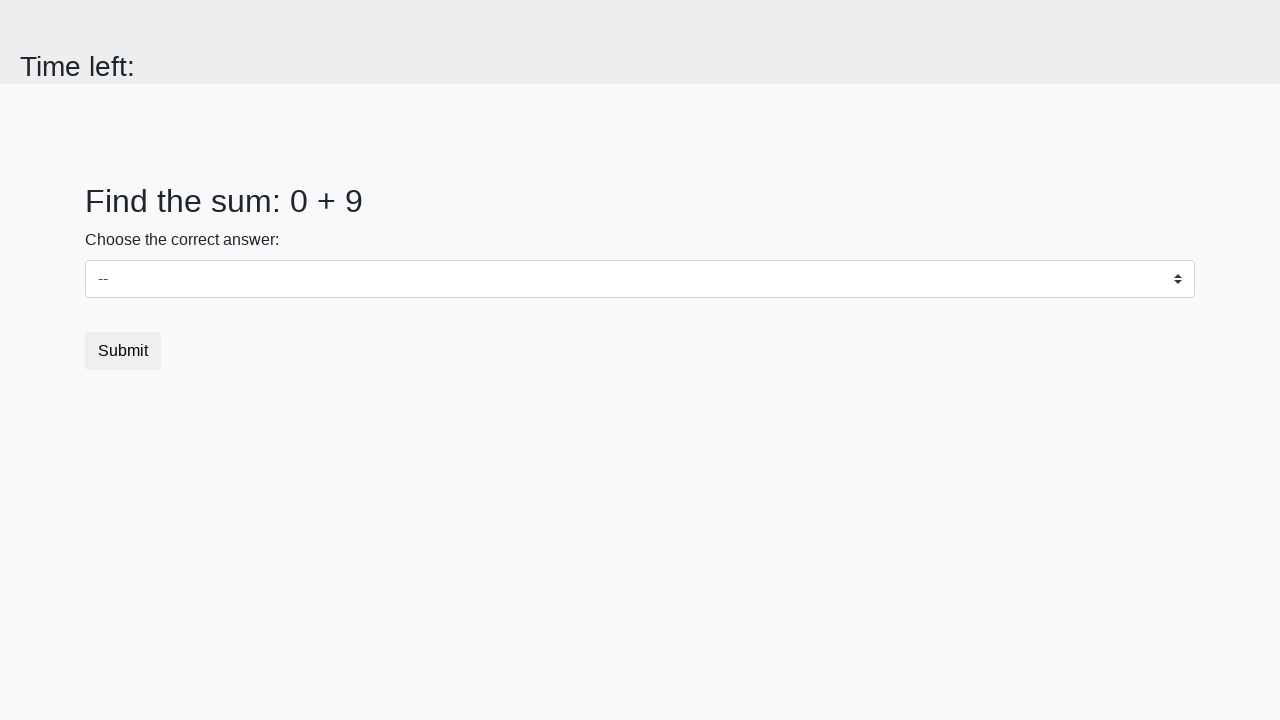

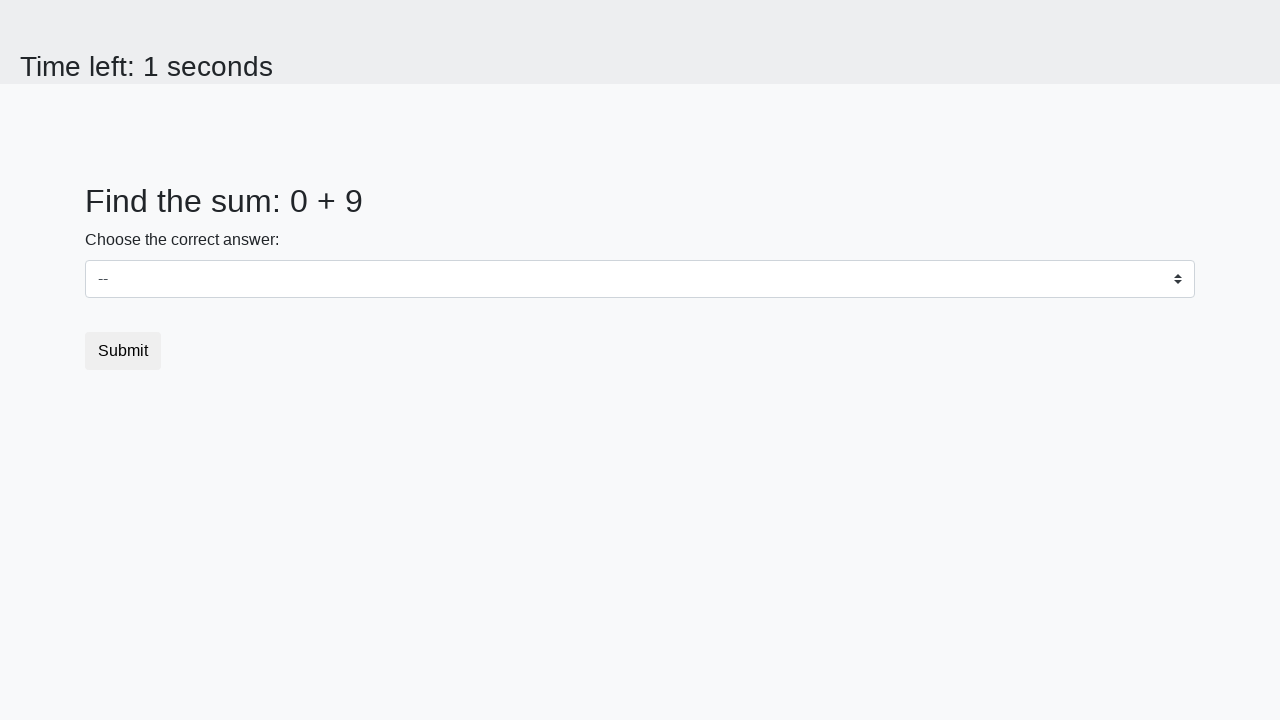